Navigates to a demo automation testing site and clicks the Sign In button to test button click functionality

Starting URL: https://demo.automationtesting.in/Index.html

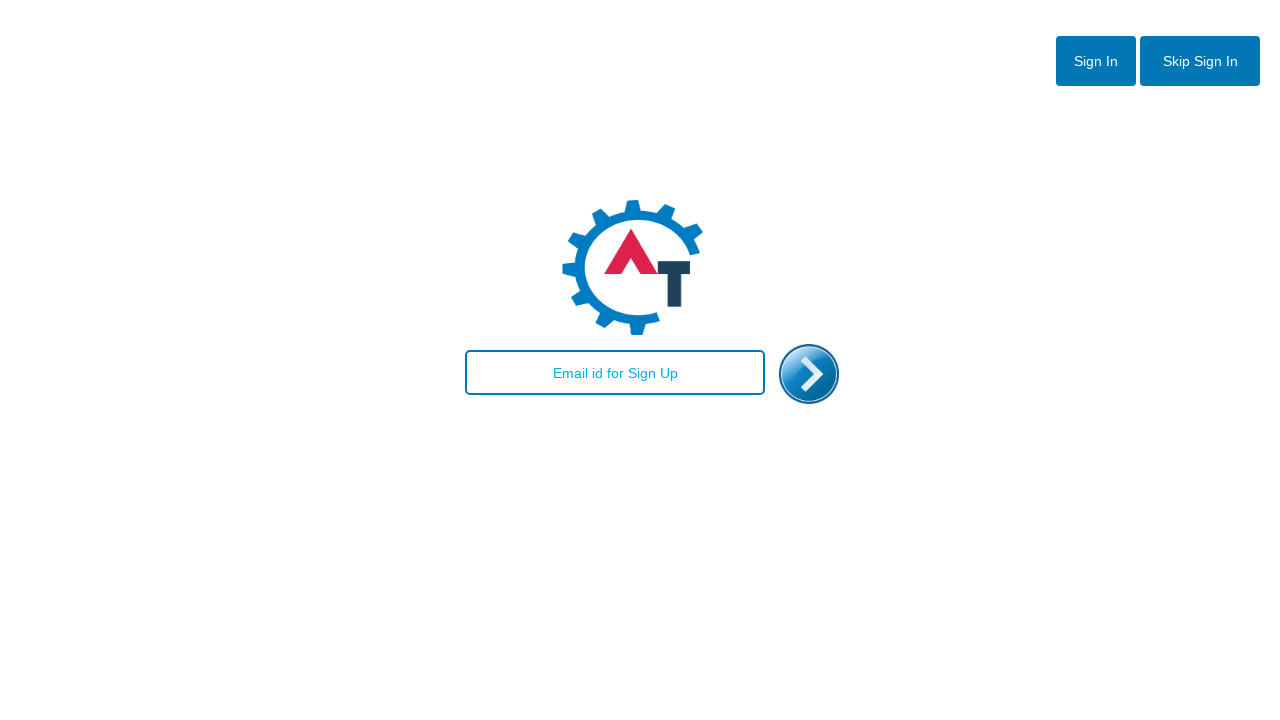

Navigated to demo automation testing site
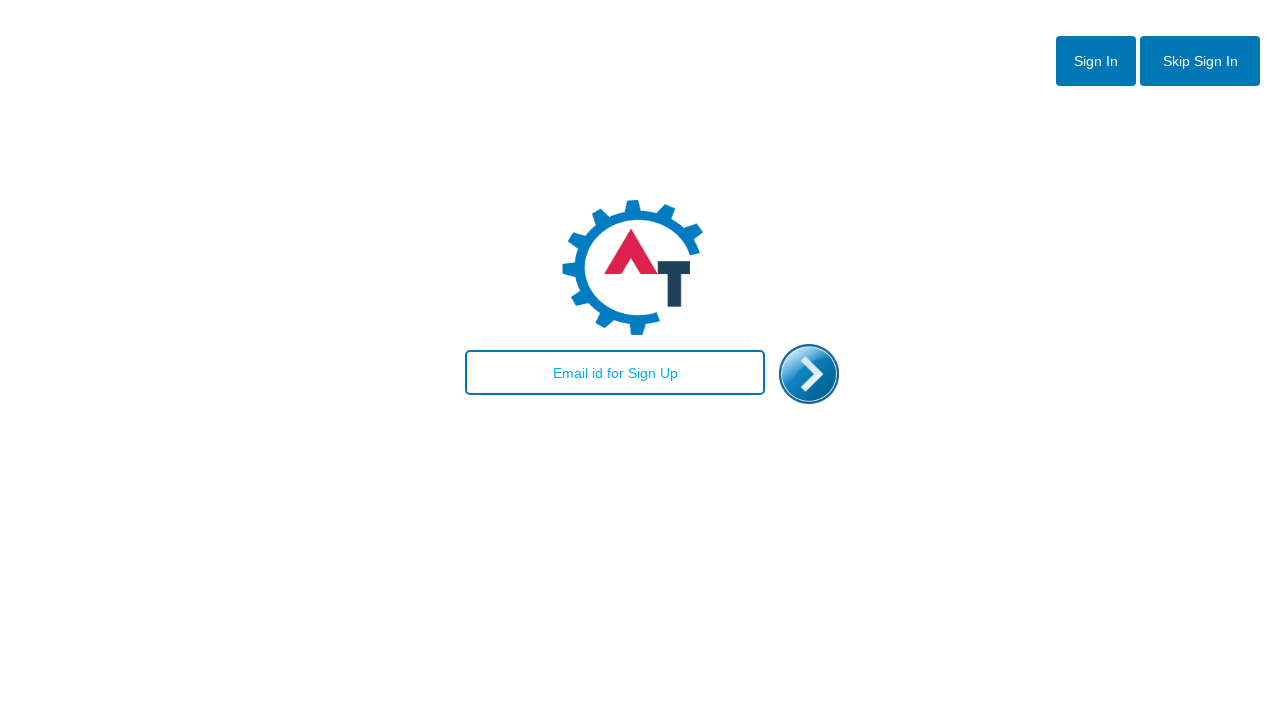

Sign In button became visible
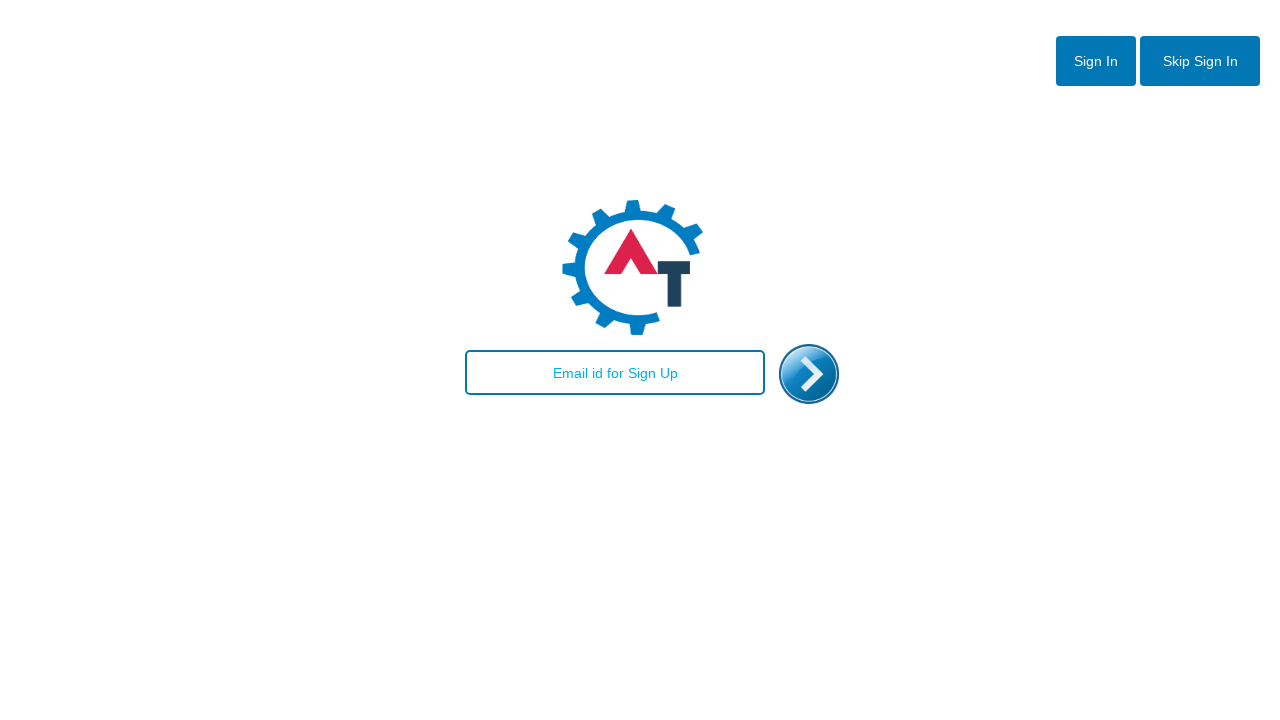

Clicked the Sign In button at (1200, 61) on #btn2
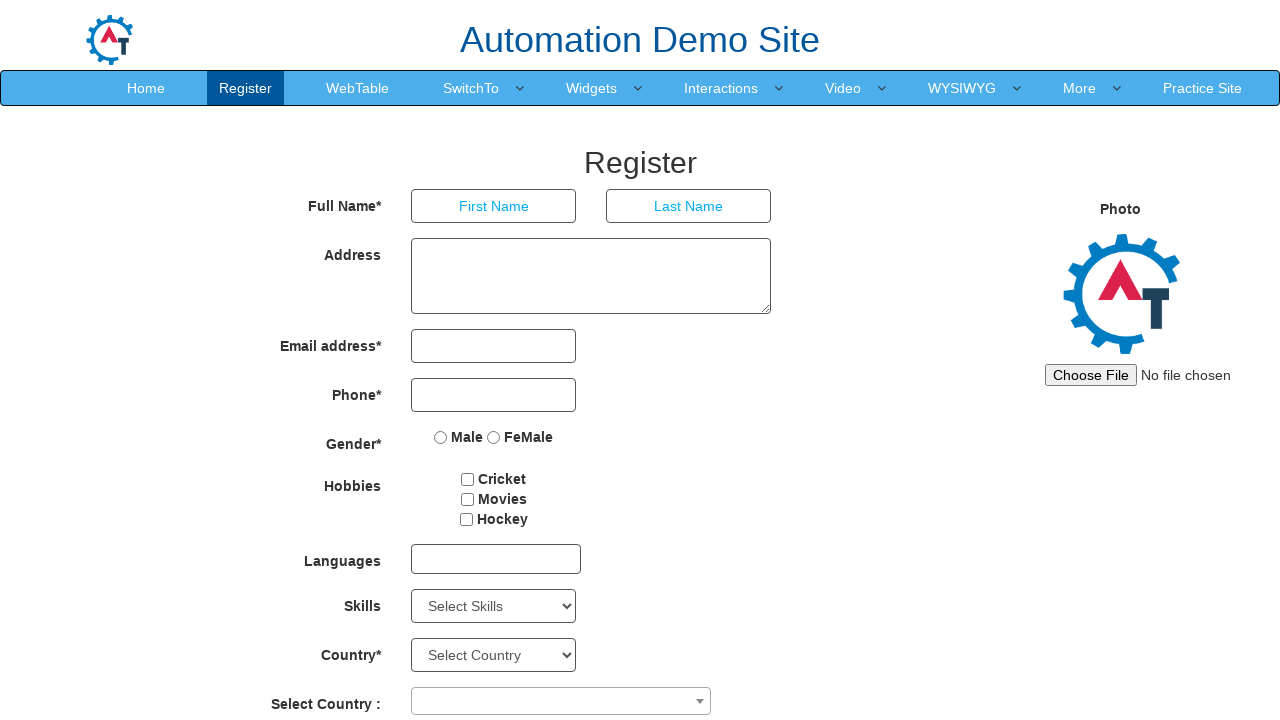

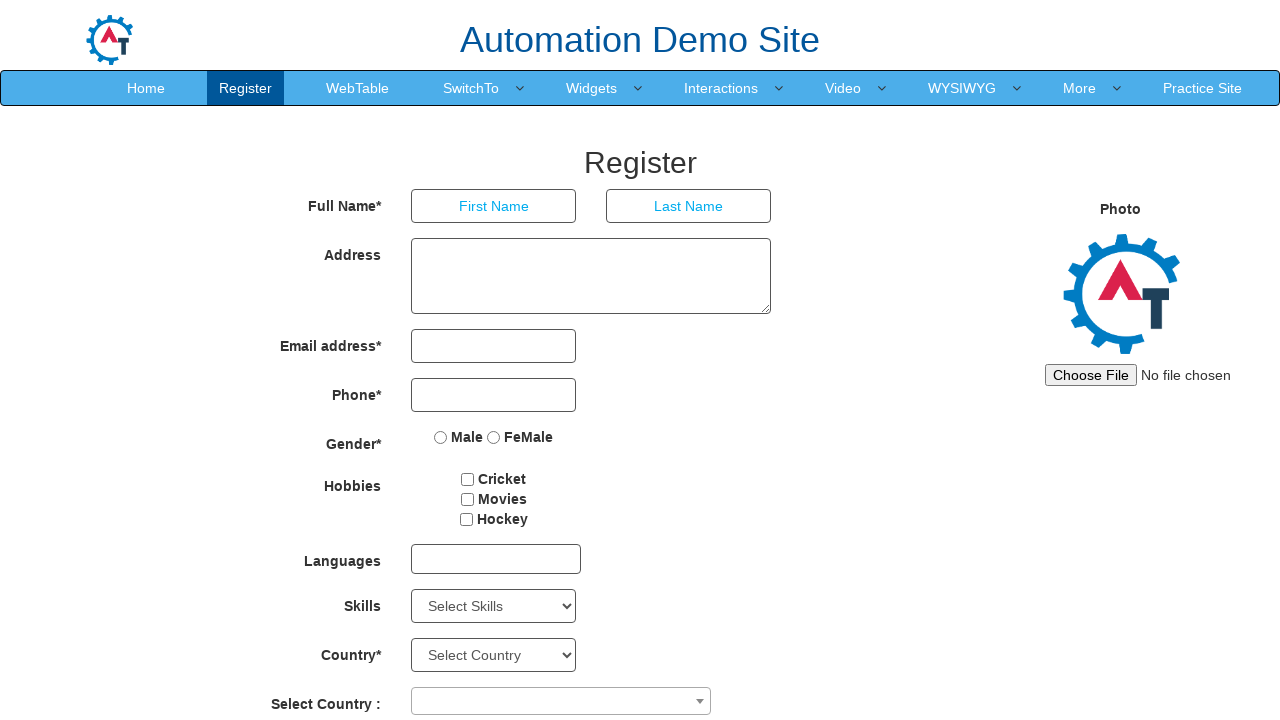